Tests alert handling functionality by triggering different types of alerts and interacting with them

Starting URL: https://rahulshettyacademy.com/AutomationPractice/

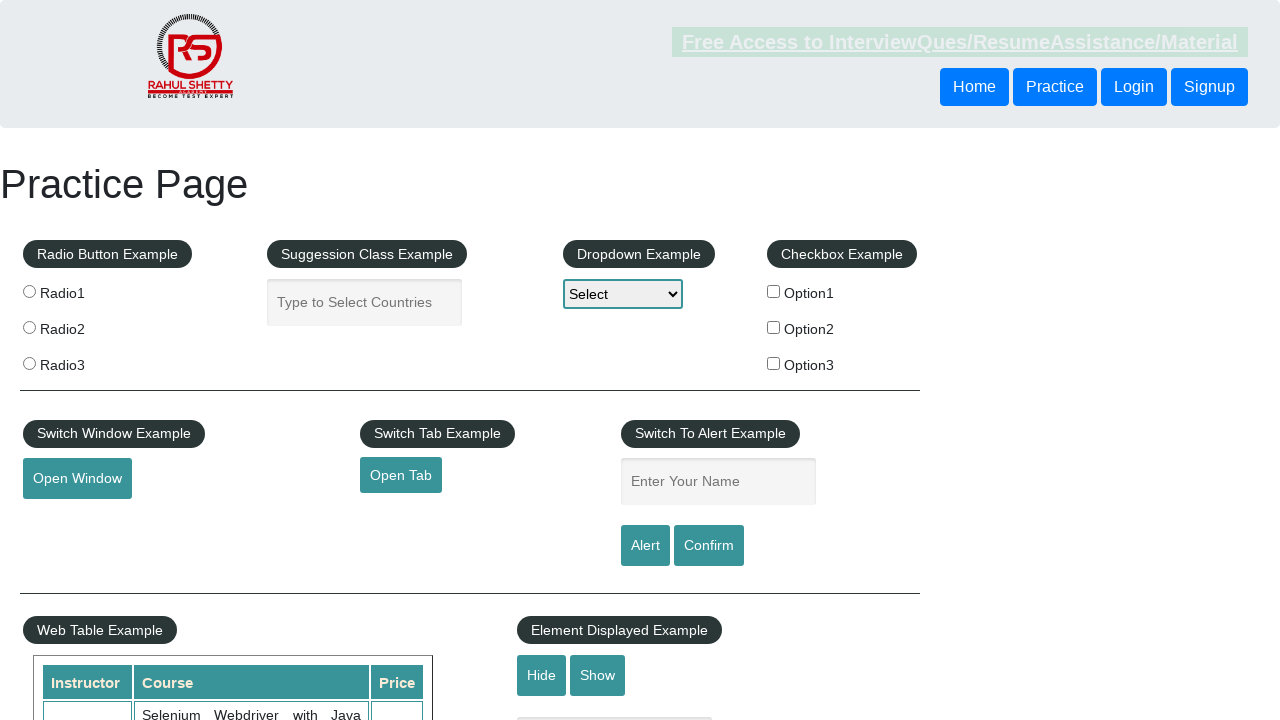

Filled name field with 'Kittu' on input#name
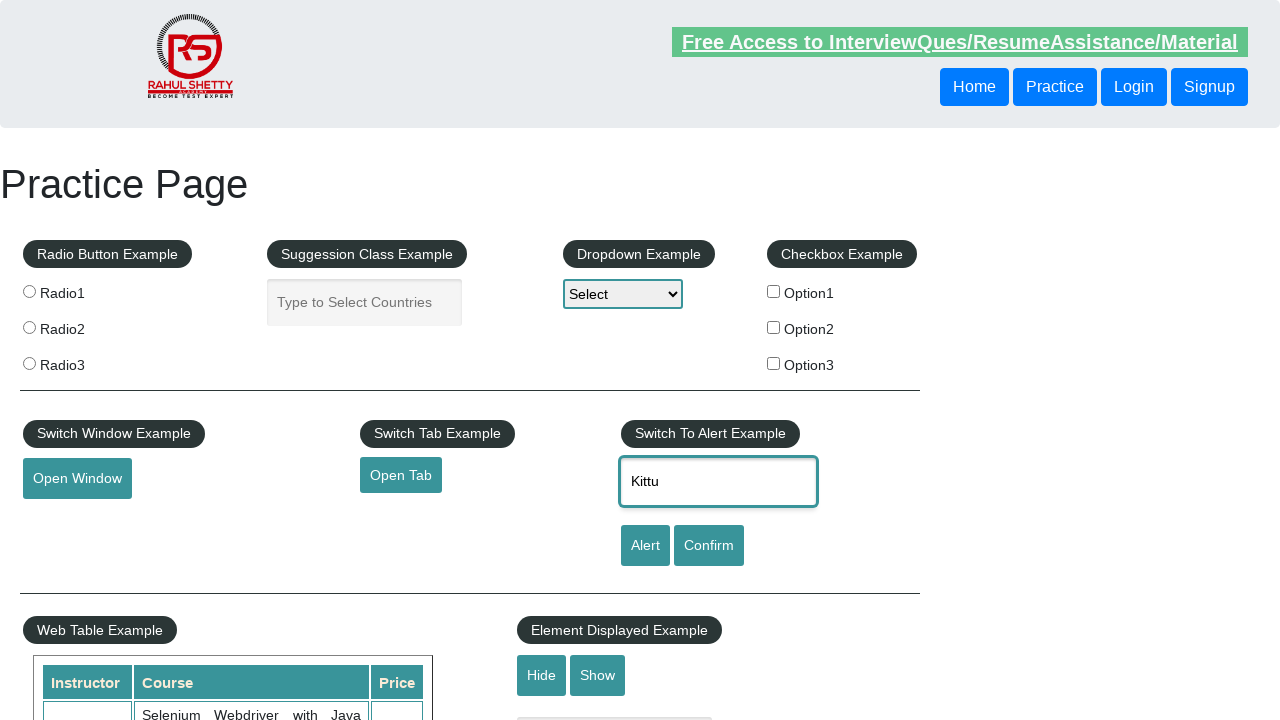

Clicked alert button to trigger alert at (645, 546) on input#alertbtn
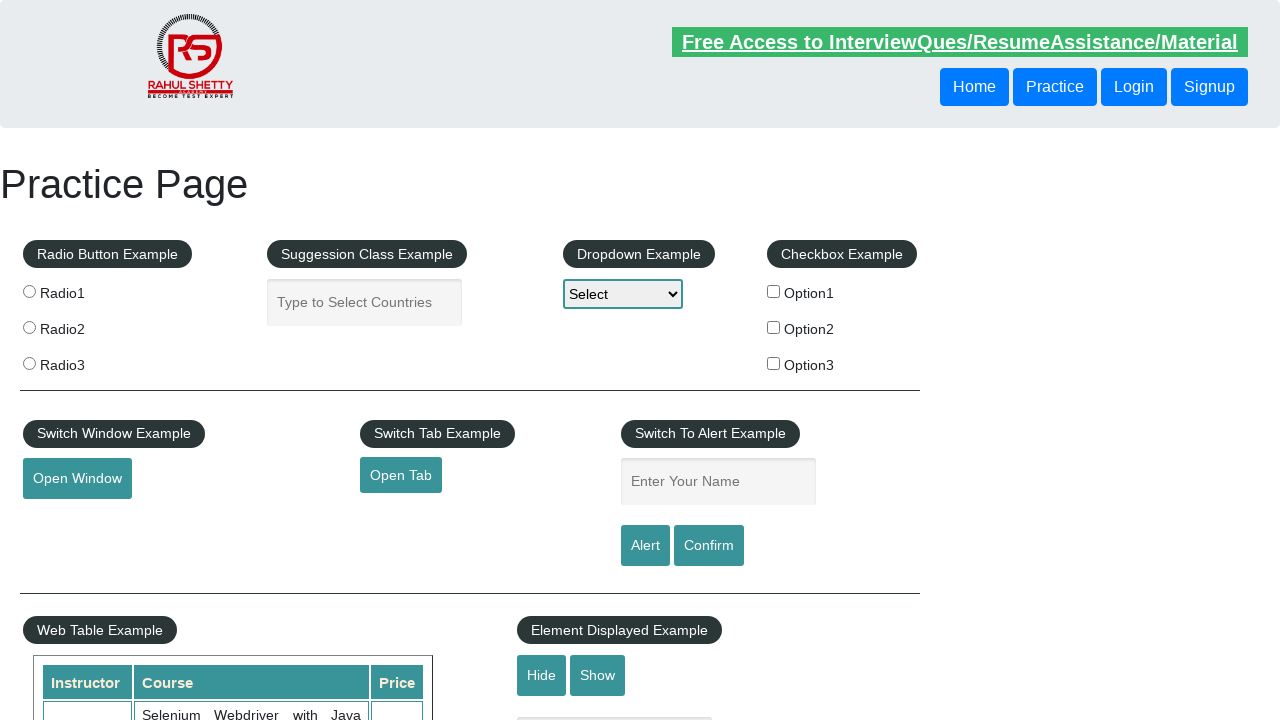

Set up dialog handler to accept alerts
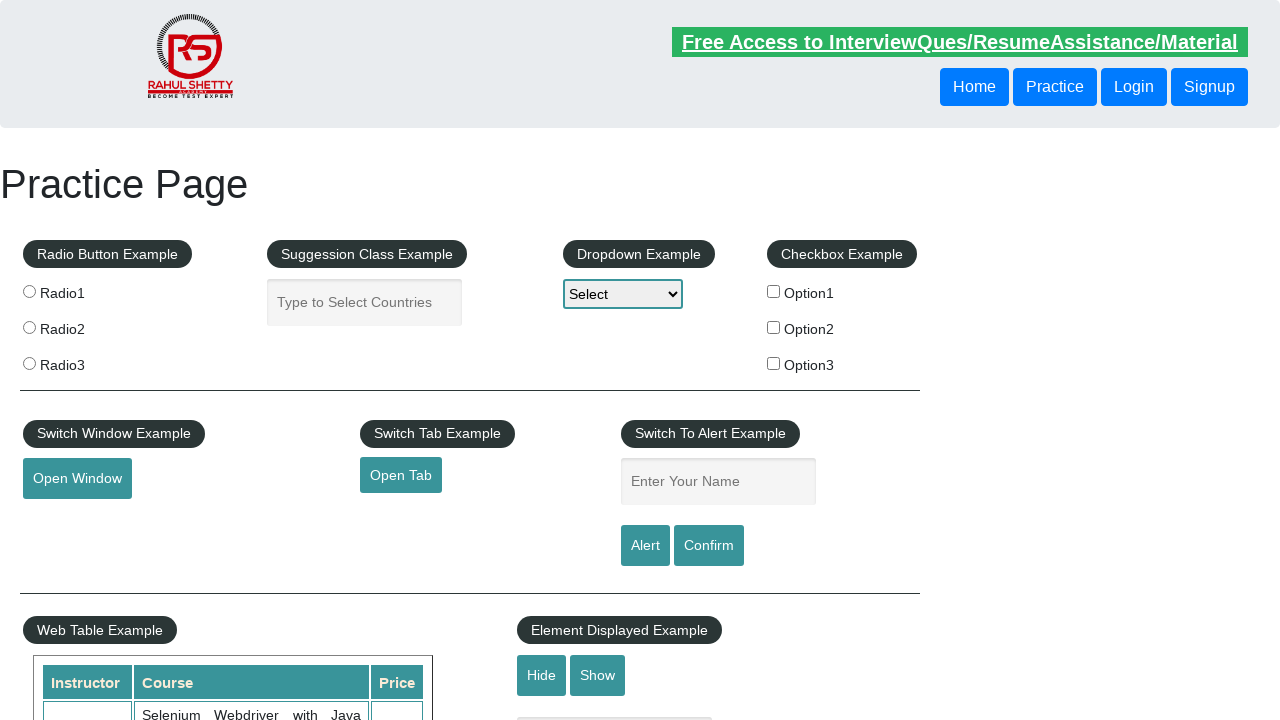

Clicked confirm button to trigger confirmation dialog at (709, 546) on #confirmbtn
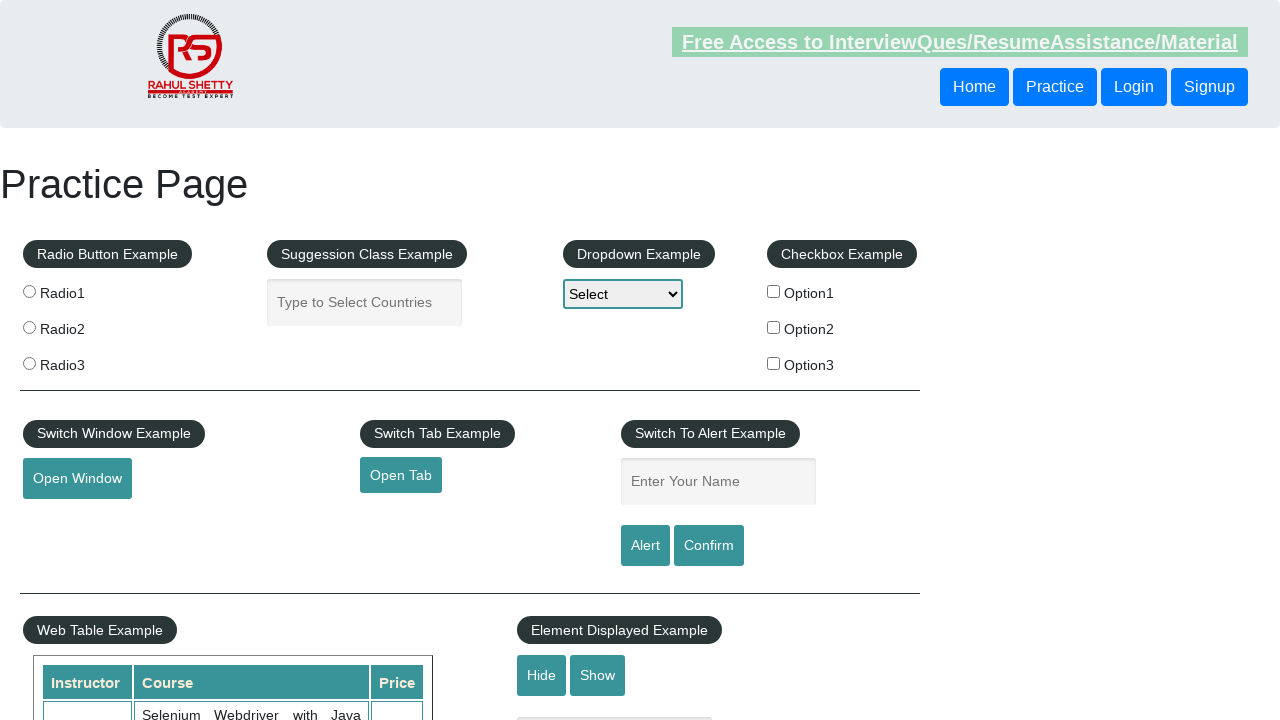

Set up dialog handler to dismiss confirmation dialogs
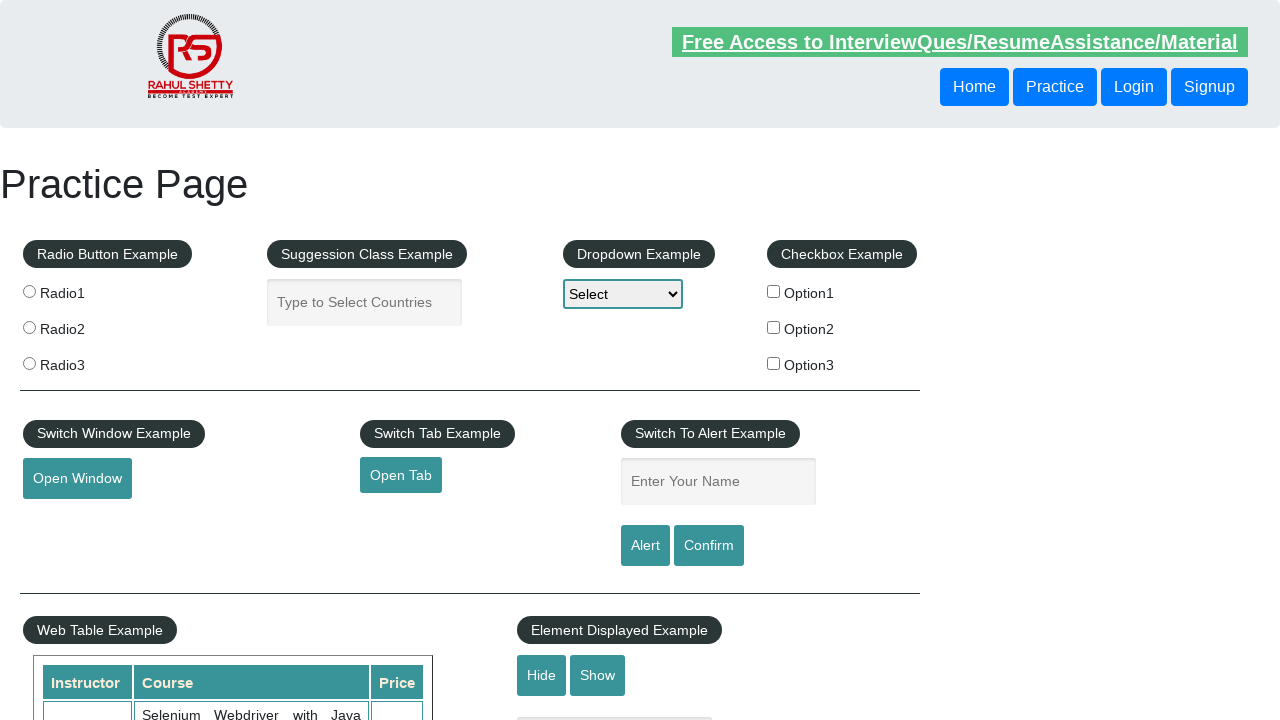

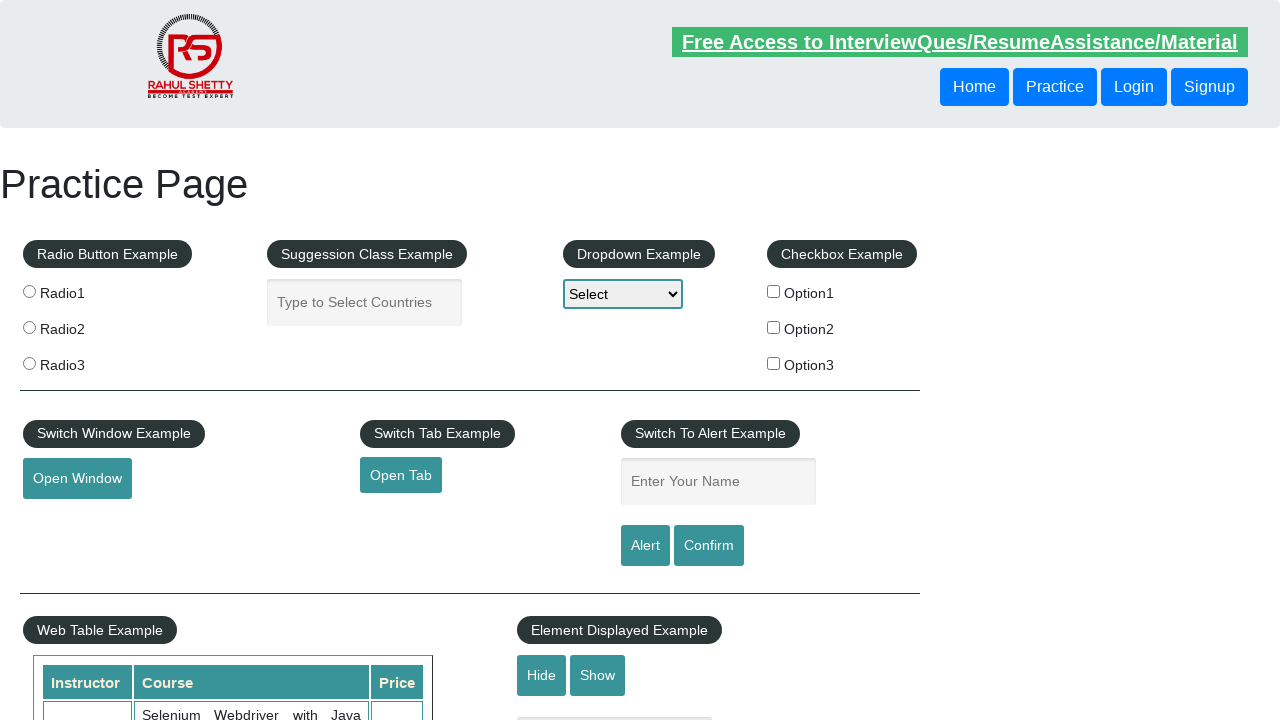